Tests SpiceJet website by clicking on the "To" destination link in the flight booking form

Starting URL: https://www.spicejet.com/

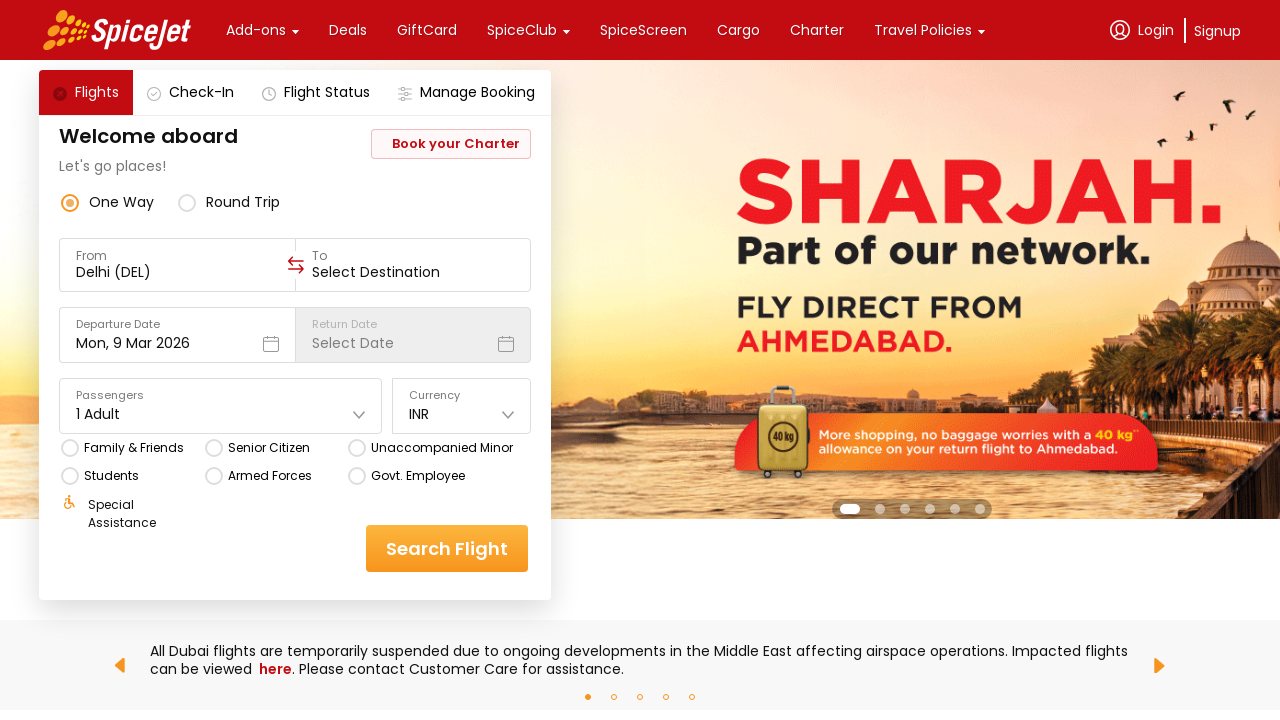

Clicked on the 'To' destination link in the flight booking form at (413, 256) on text=To
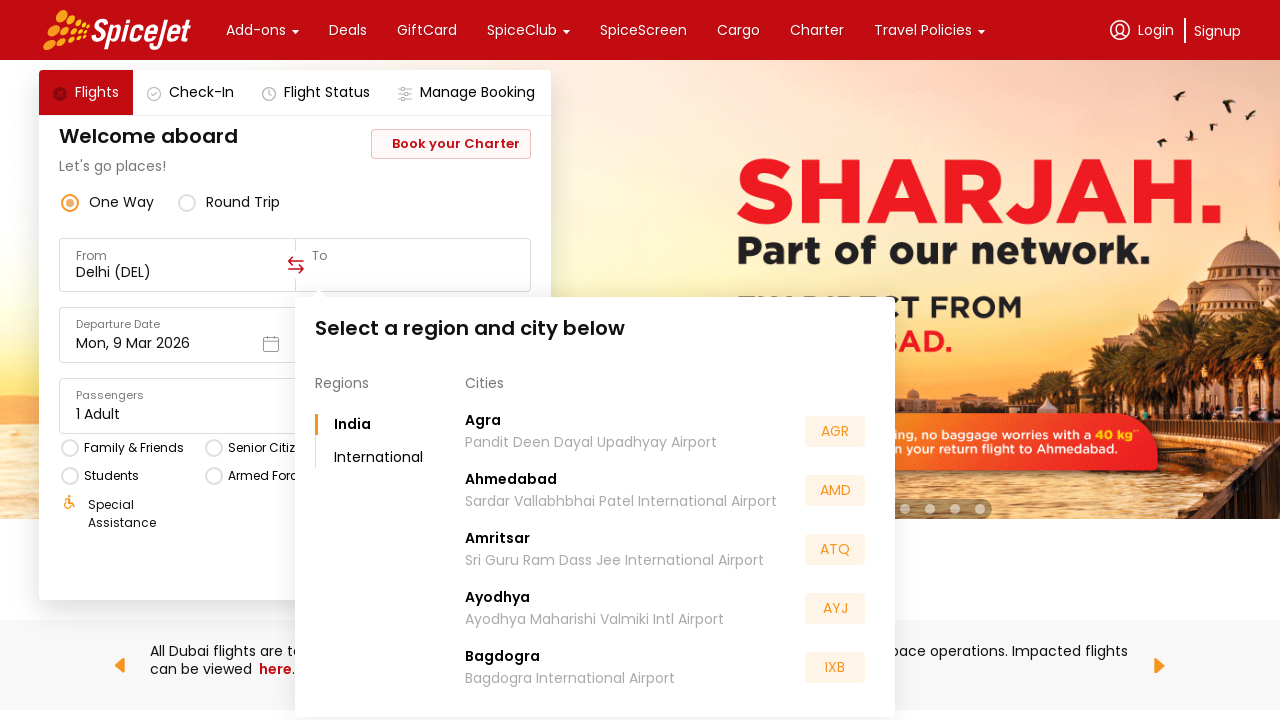

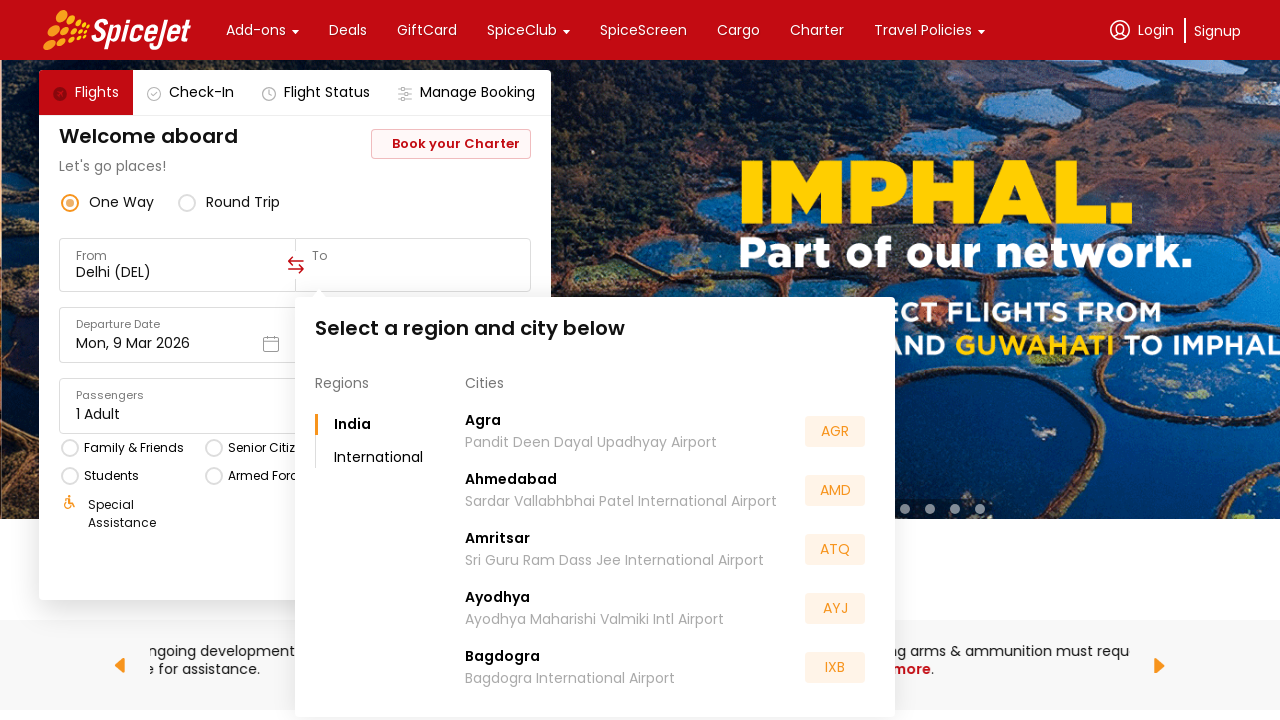